Finds an element by tag name

Starting URL: http://www.totallyratted.com

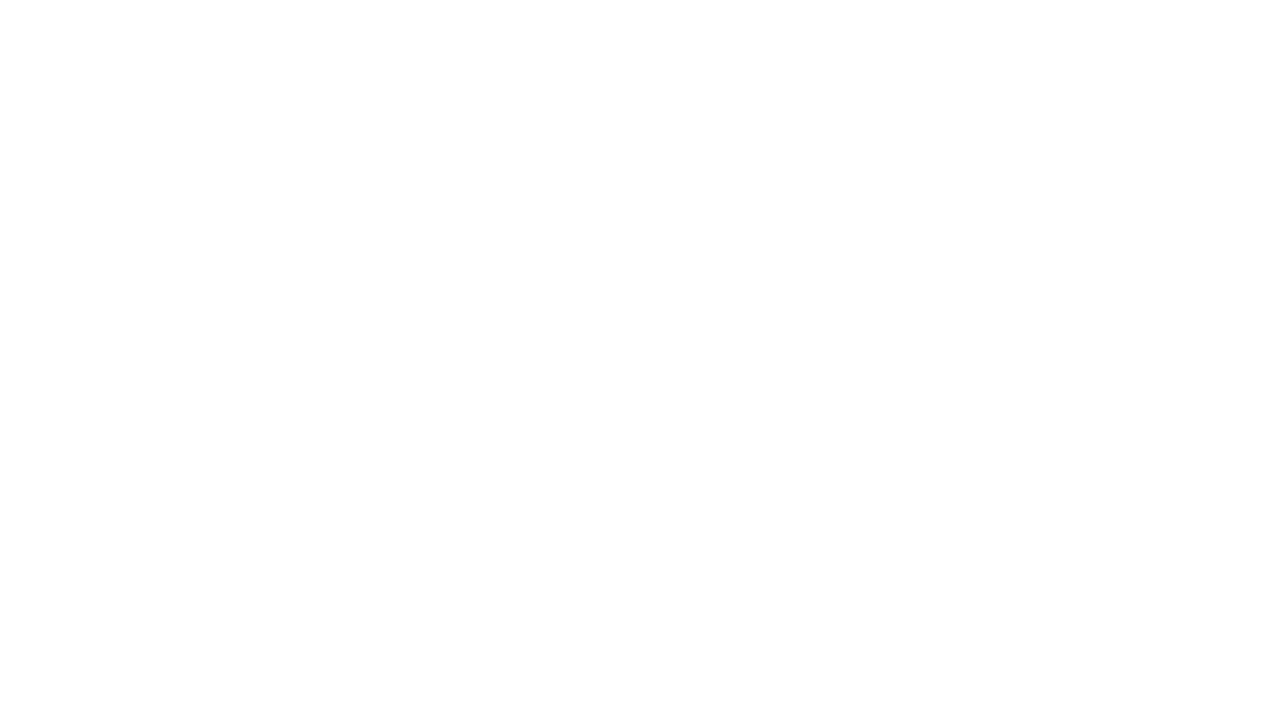

Set viewport size to 1920x1080
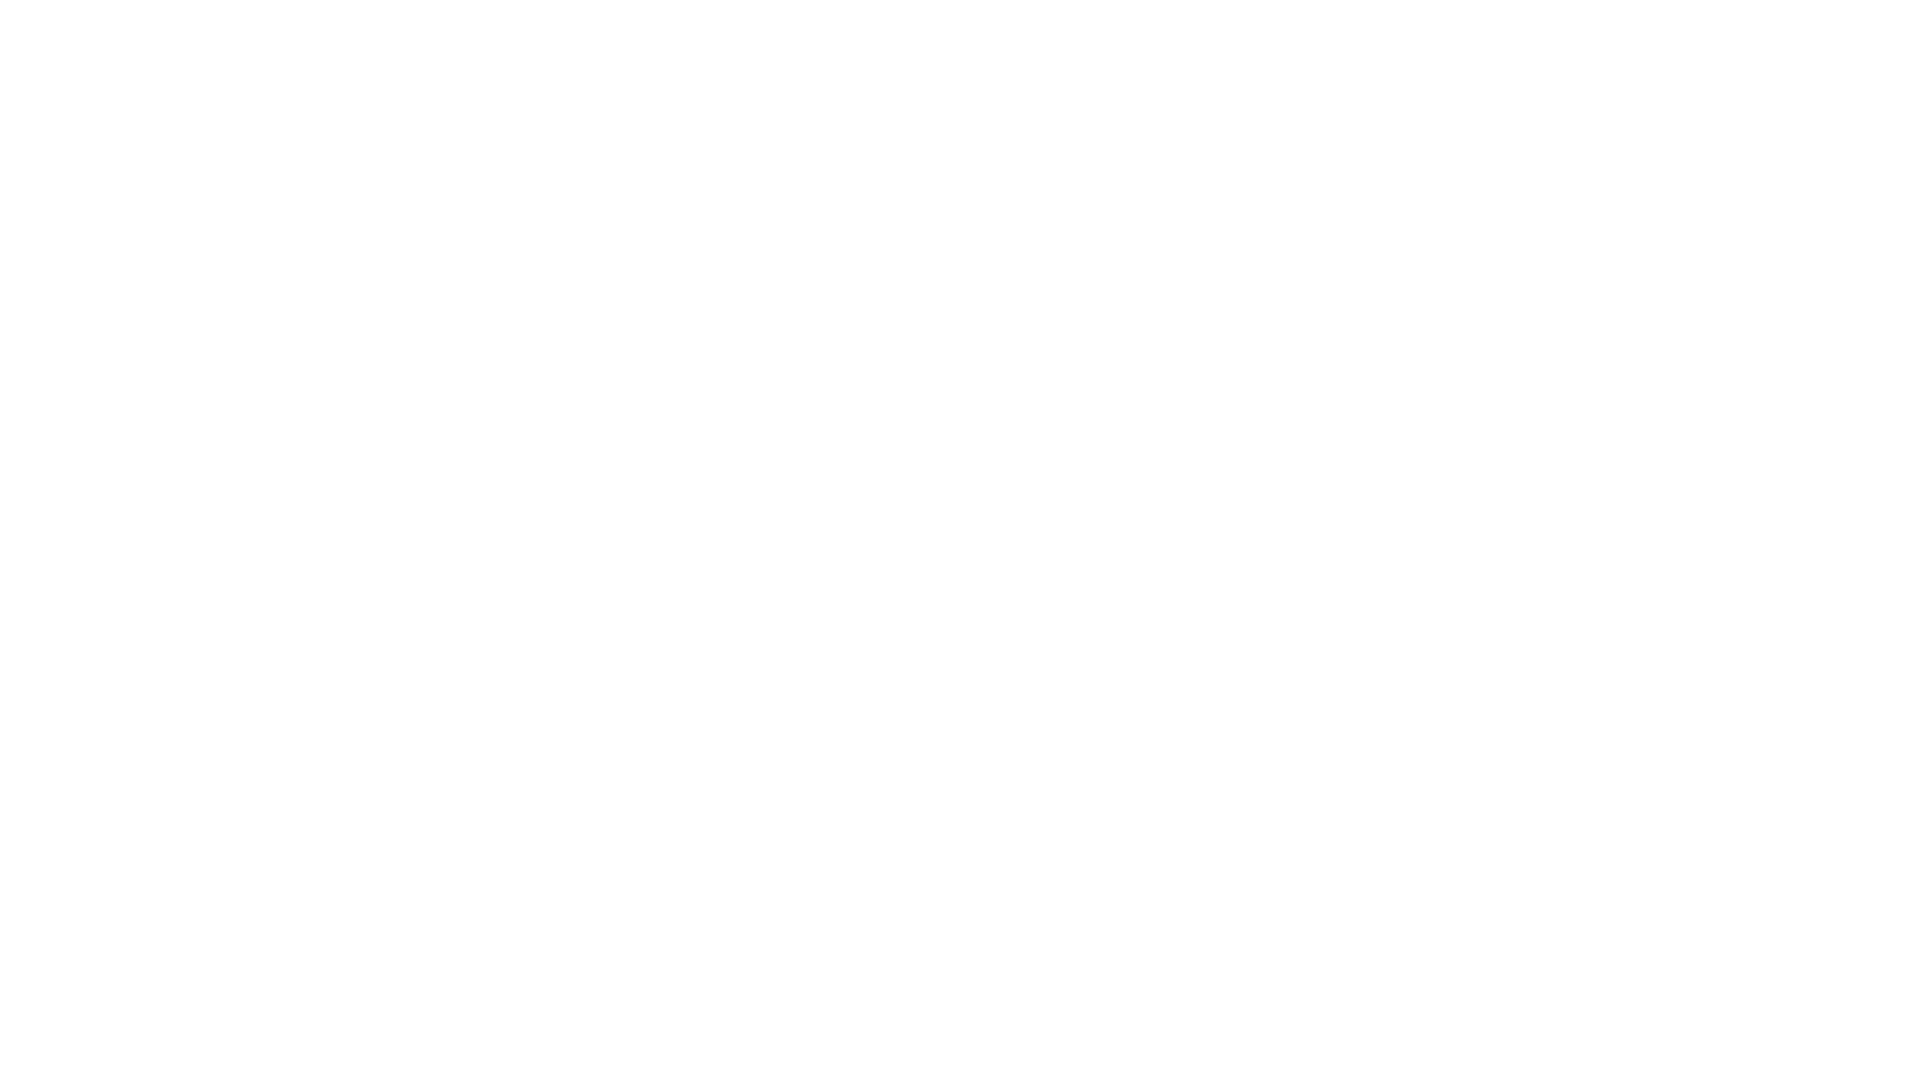

Located body element by tag name
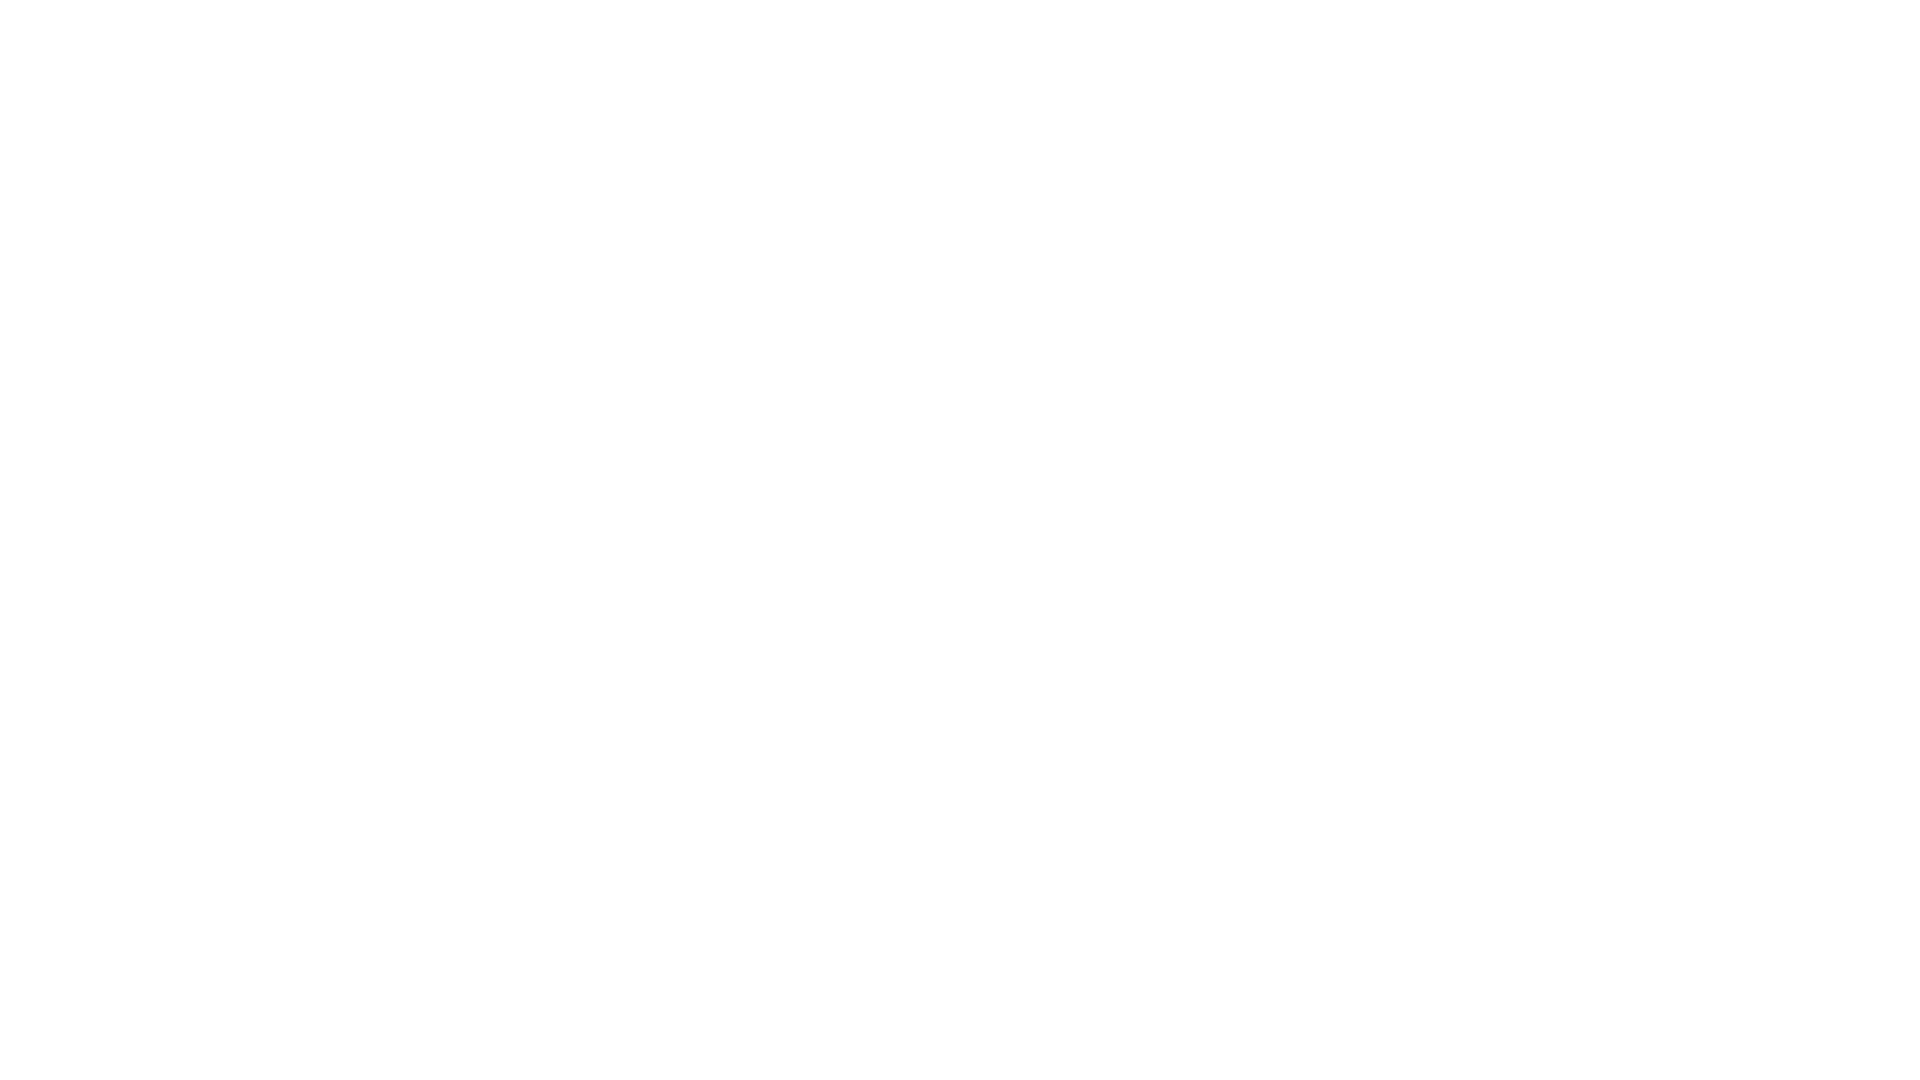

Asserted that body element exists
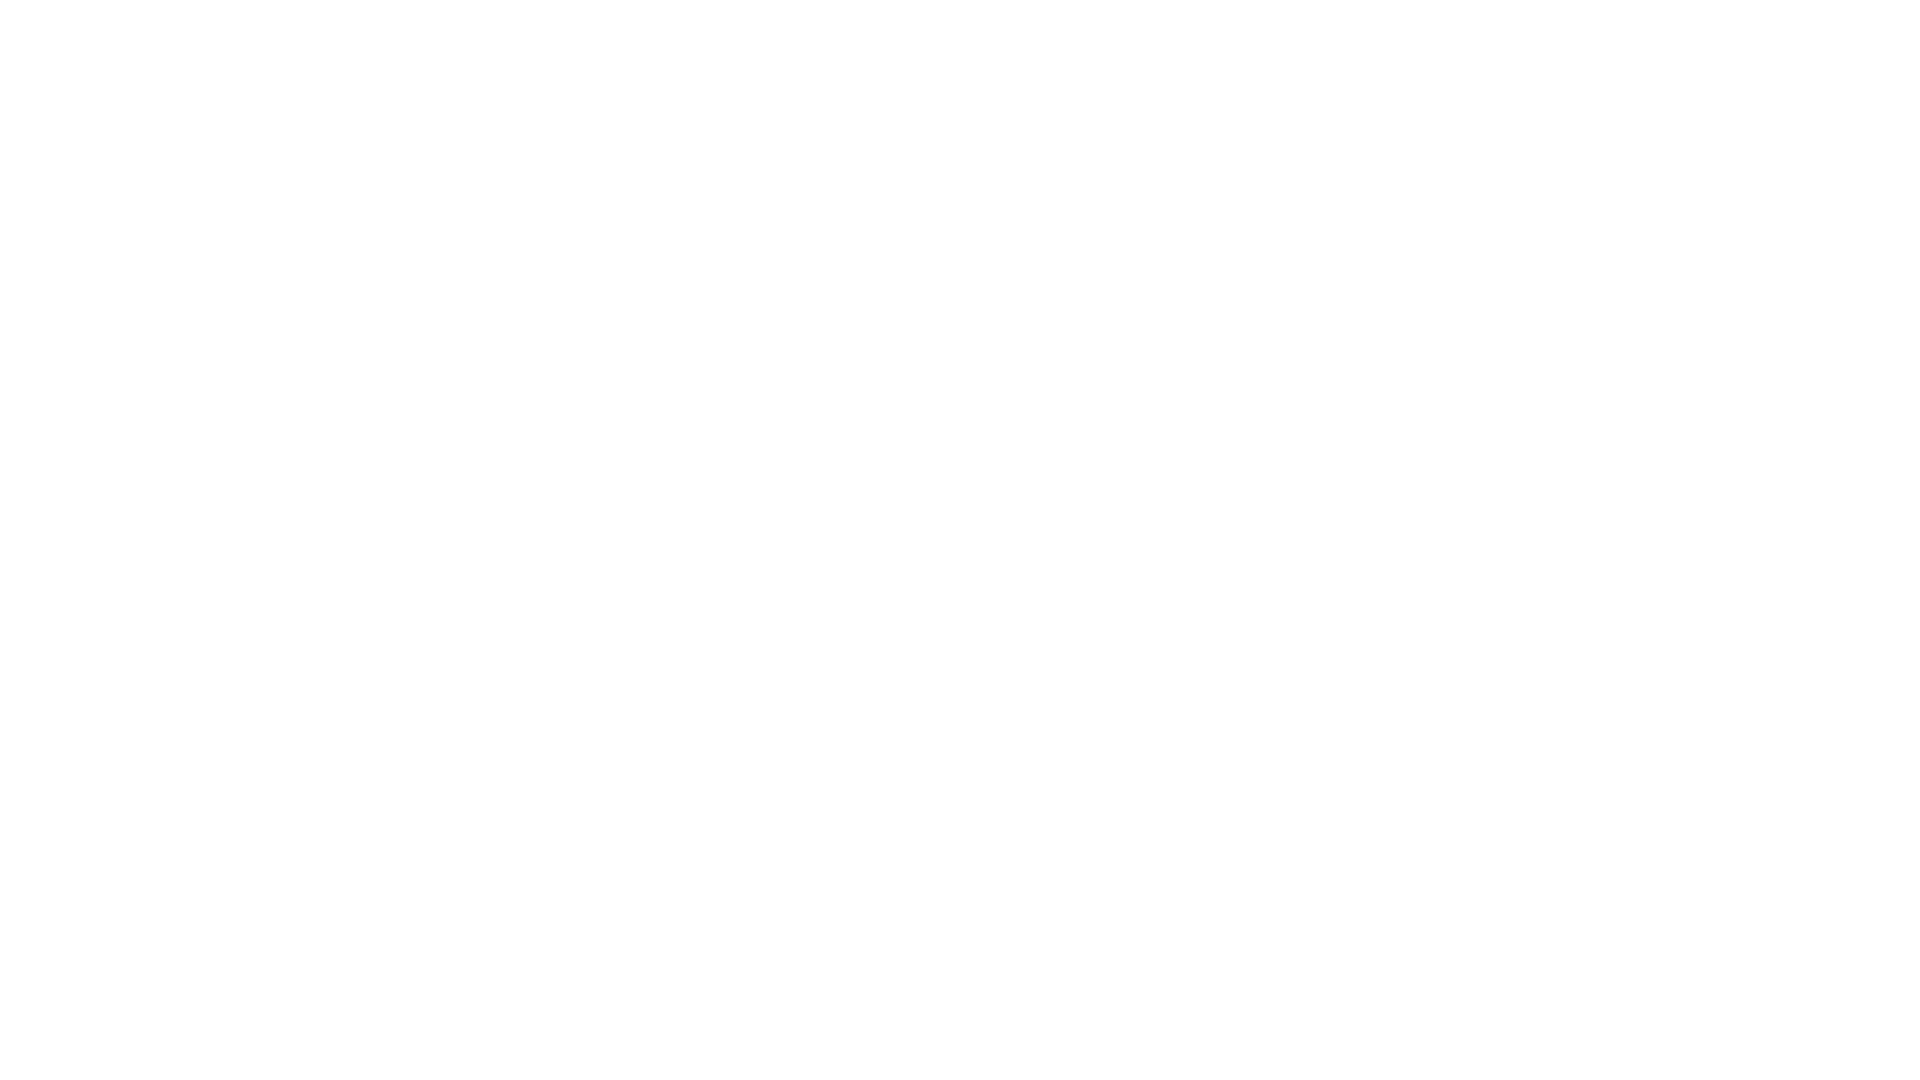

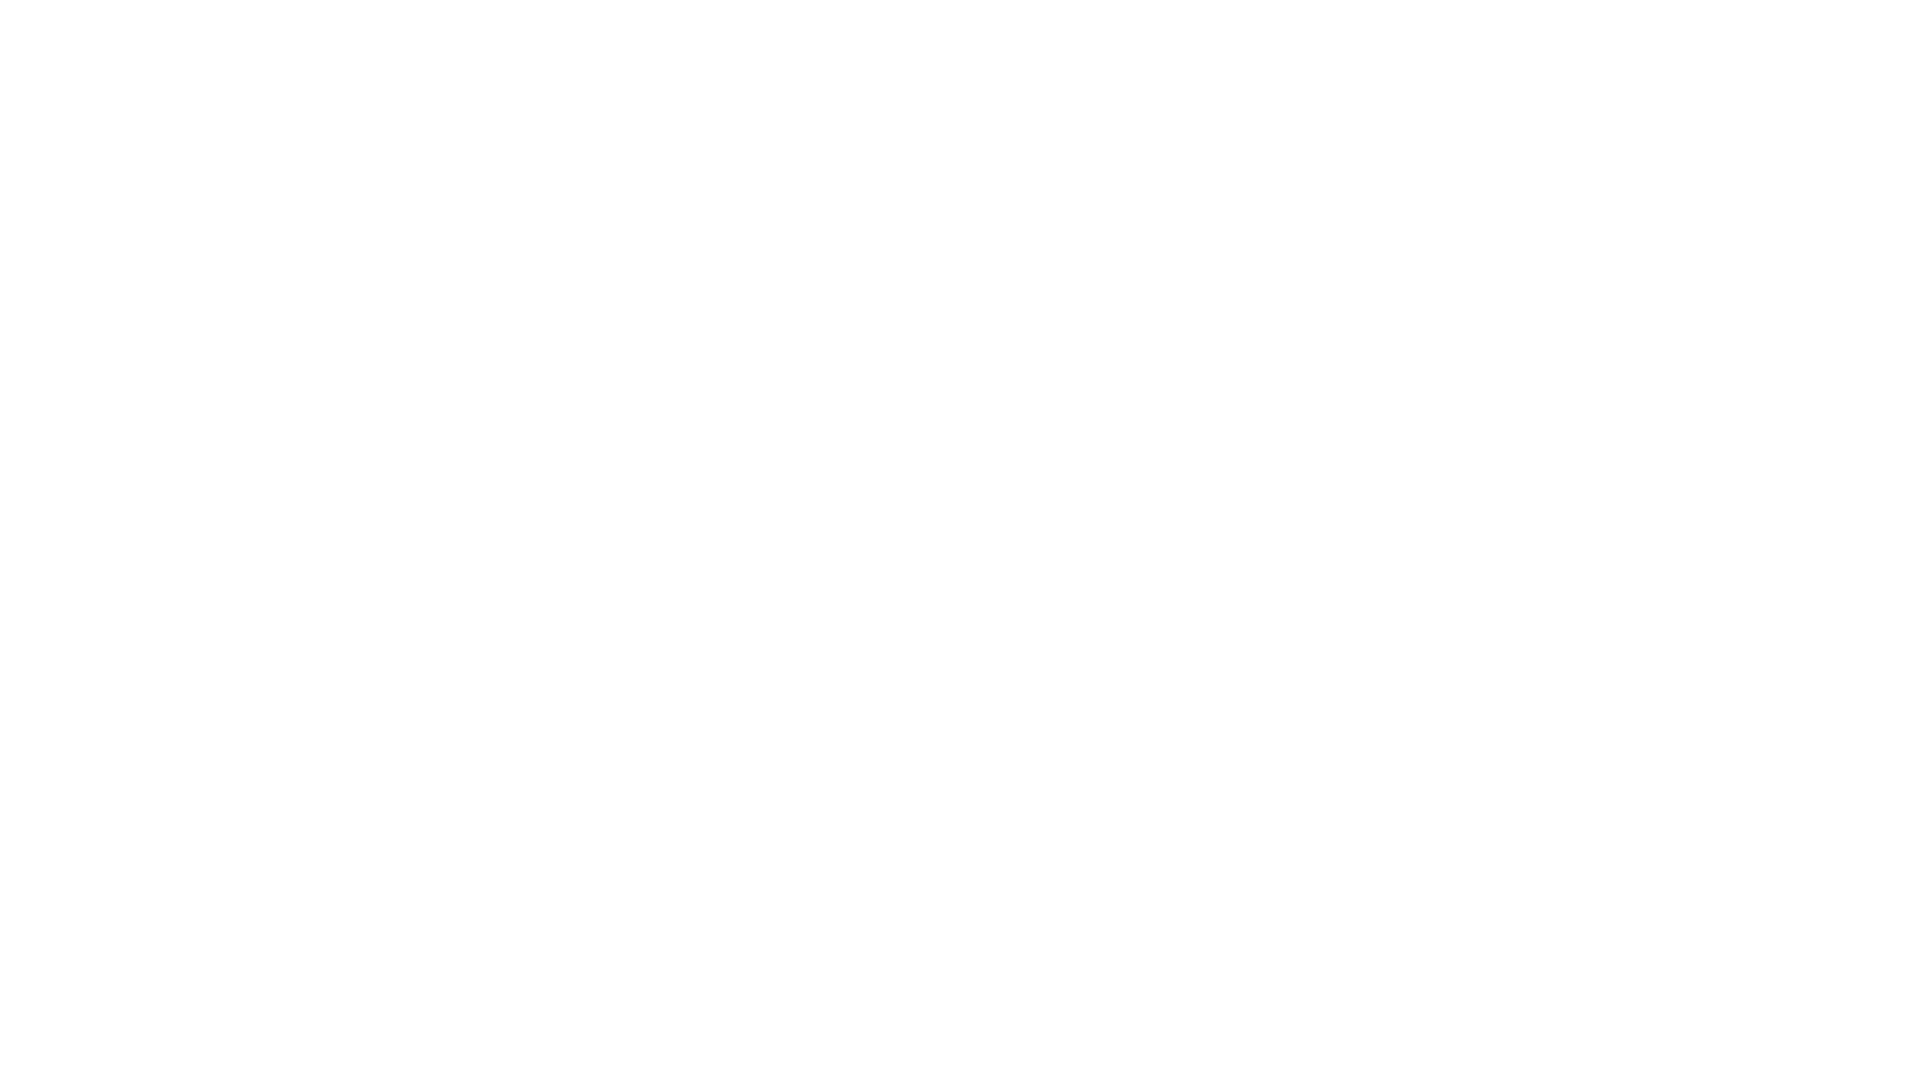